Tests the hover functionality by hovering over each of the 3 user images and verifying the correct username text appears on hover.

Starting URL: https://the-internet.herokuapp.com/hovers

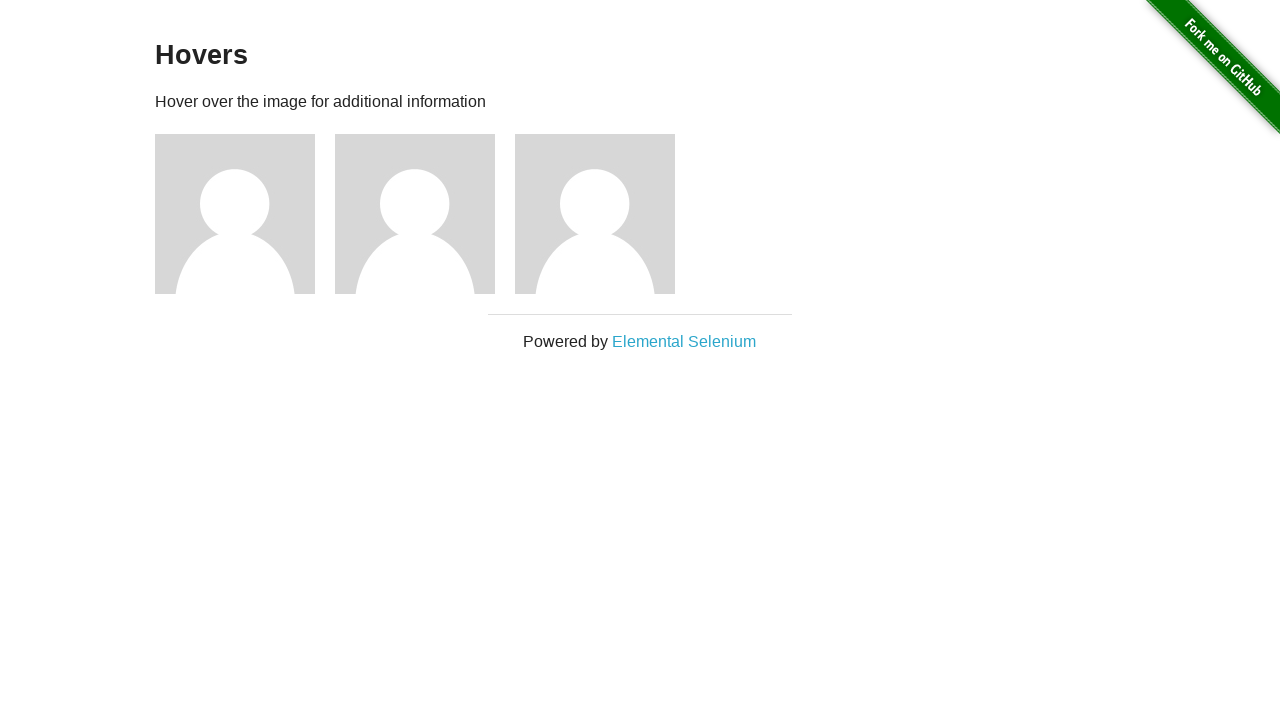

Located all figure elements containing user images
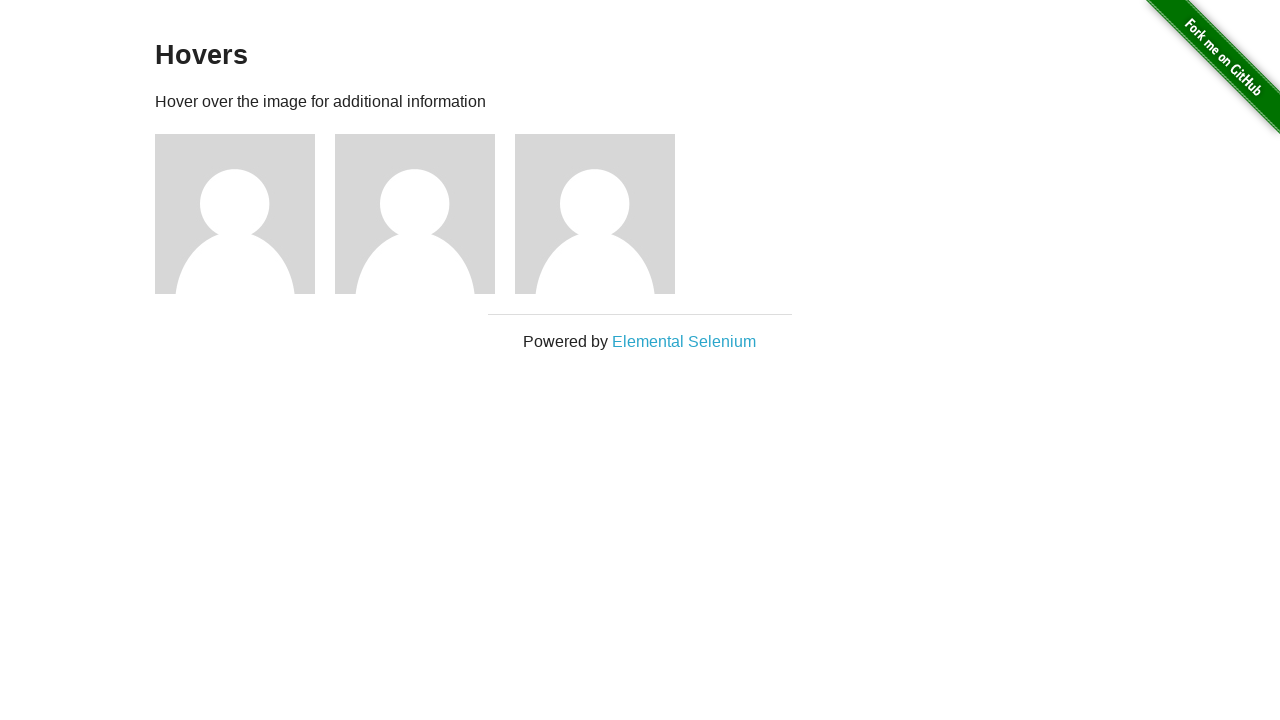

Hovered over user image 1 at (245, 214) on div.figure >> nth=0
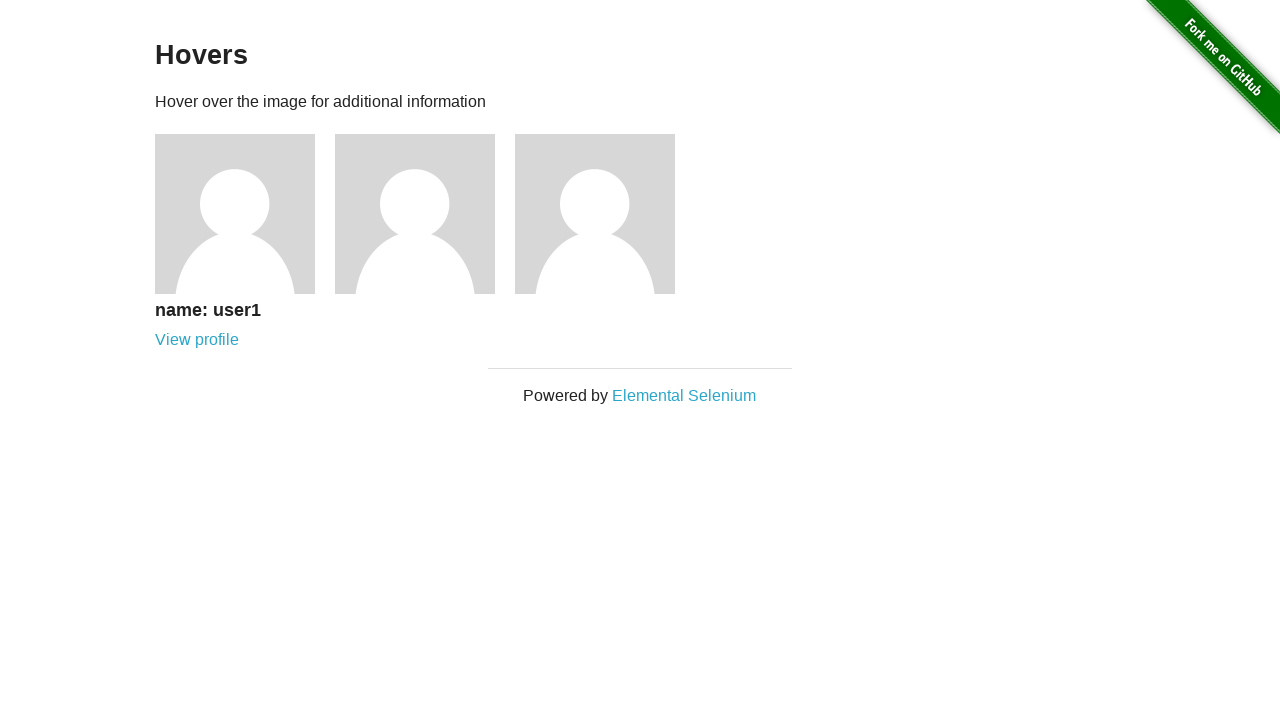

Verified username text 'name: user1' appeared on hover
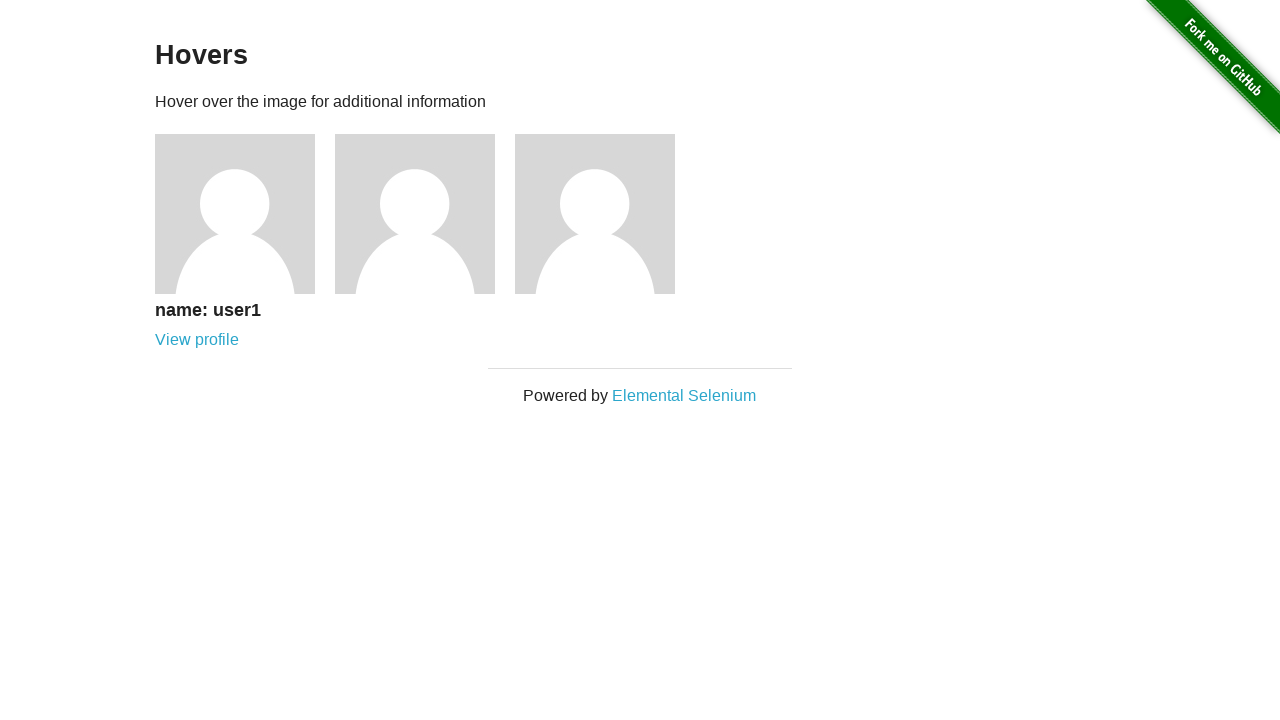

Hovered over user image 2 at (425, 214) on div.figure >> nth=1
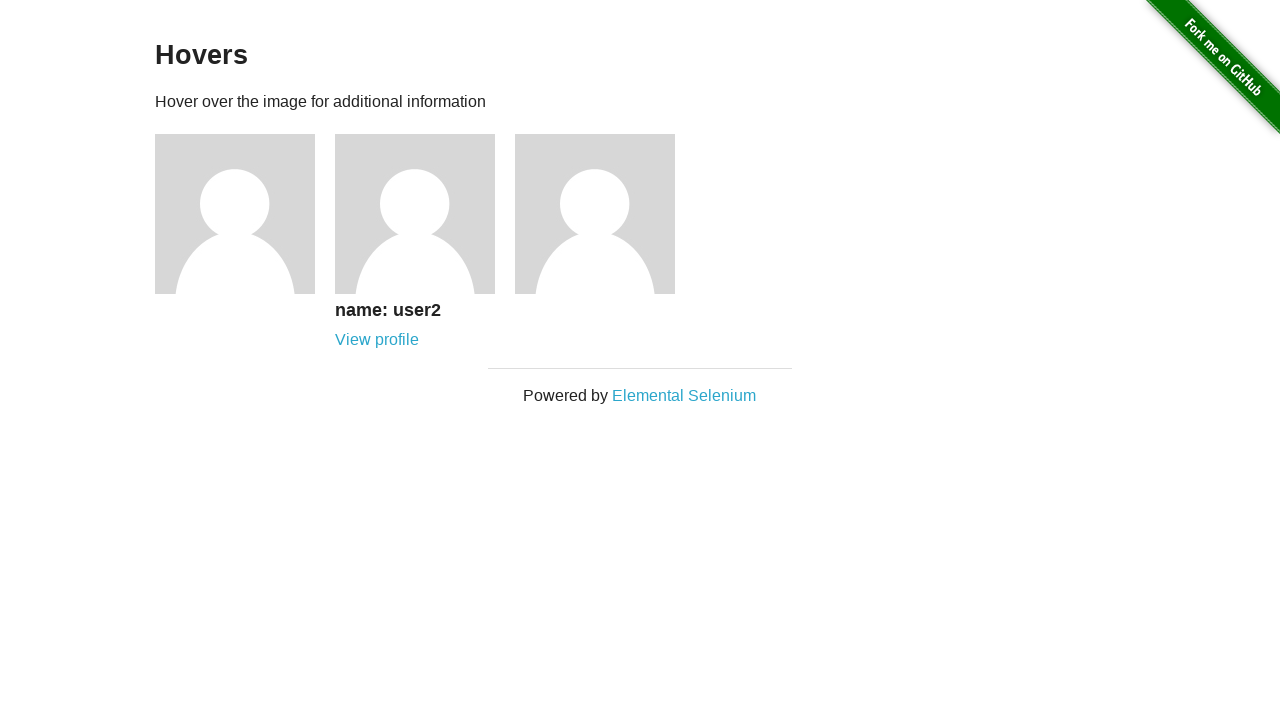

Verified username text 'name: user2' appeared on hover
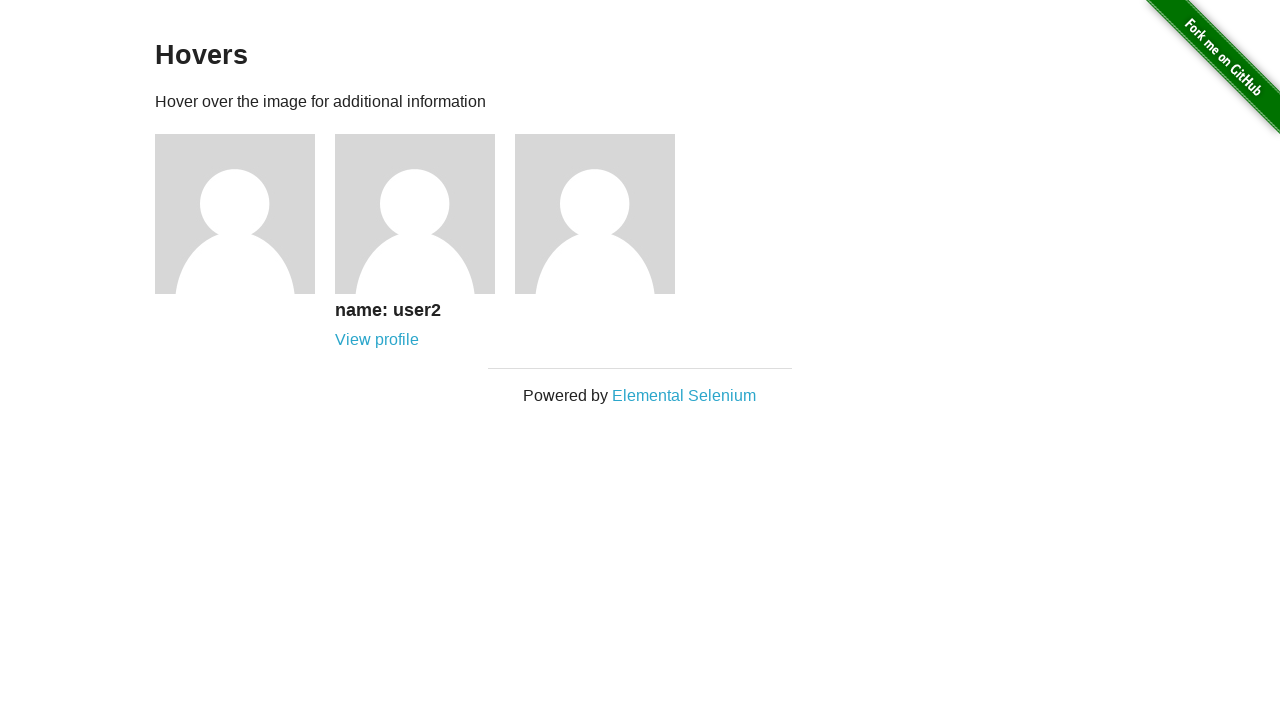

Hovered over user image 3 at (605, 214) on div.figure >> nth=2
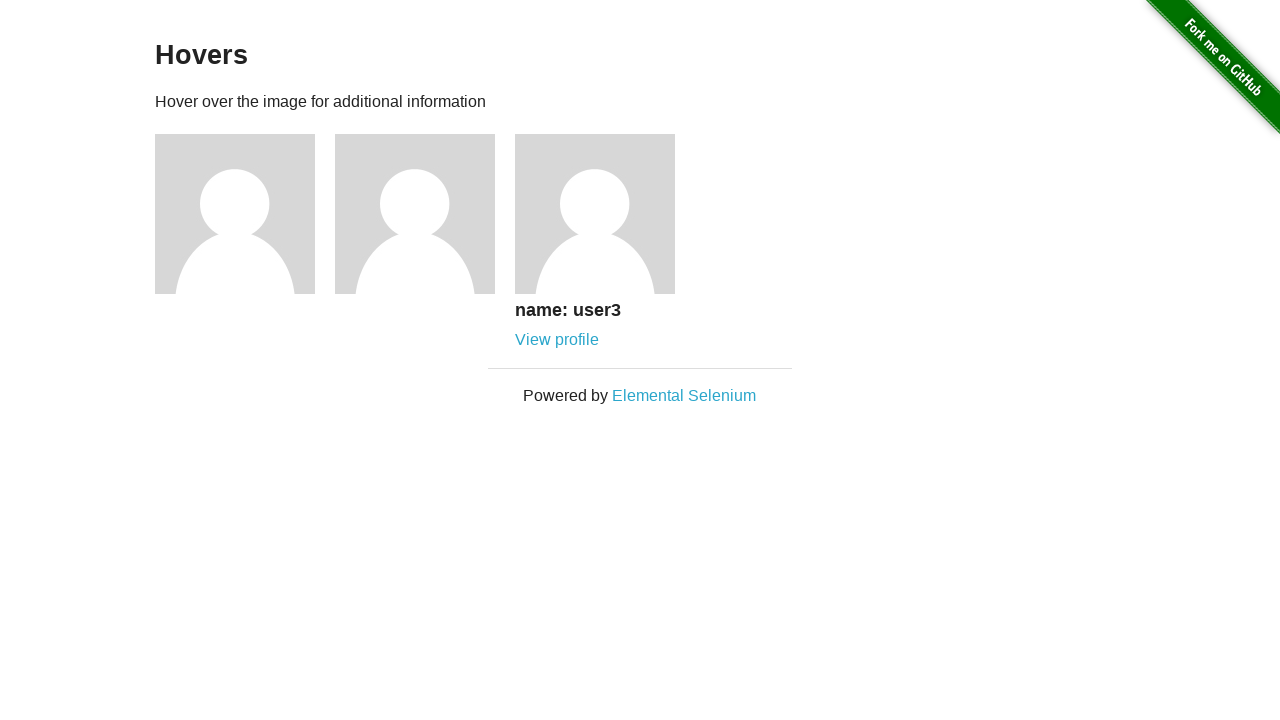

Verified username text 'name: user3' appeared on hover
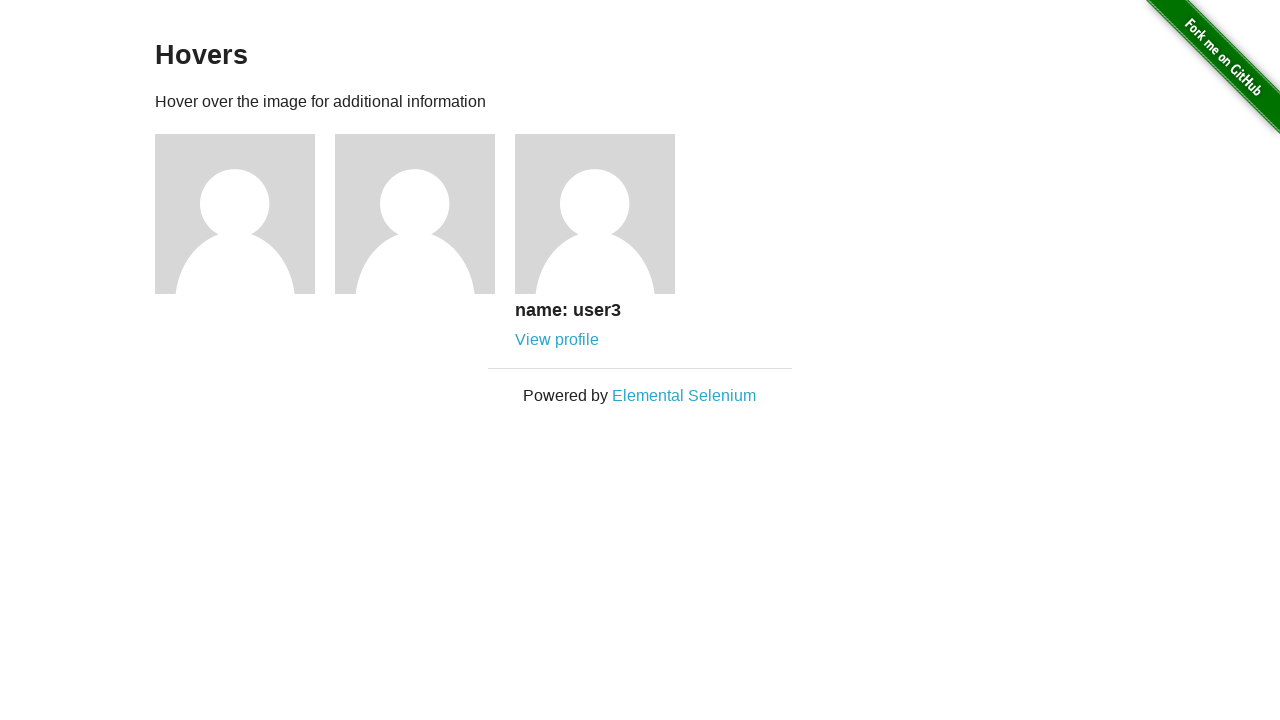

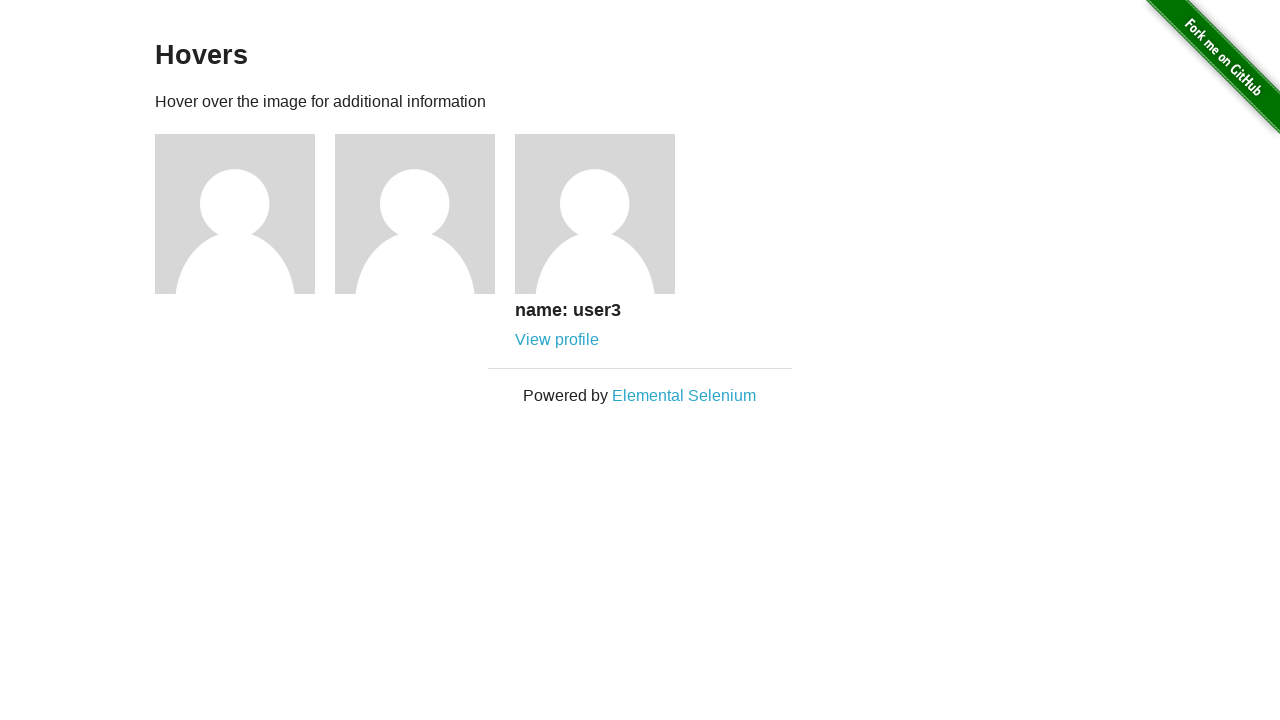